Tests a calculator application by entering two numbers, clicking the go button, and verifying the result is displayed correctly.

Starting URL: http://juliemr.github.io/protractor-demo/

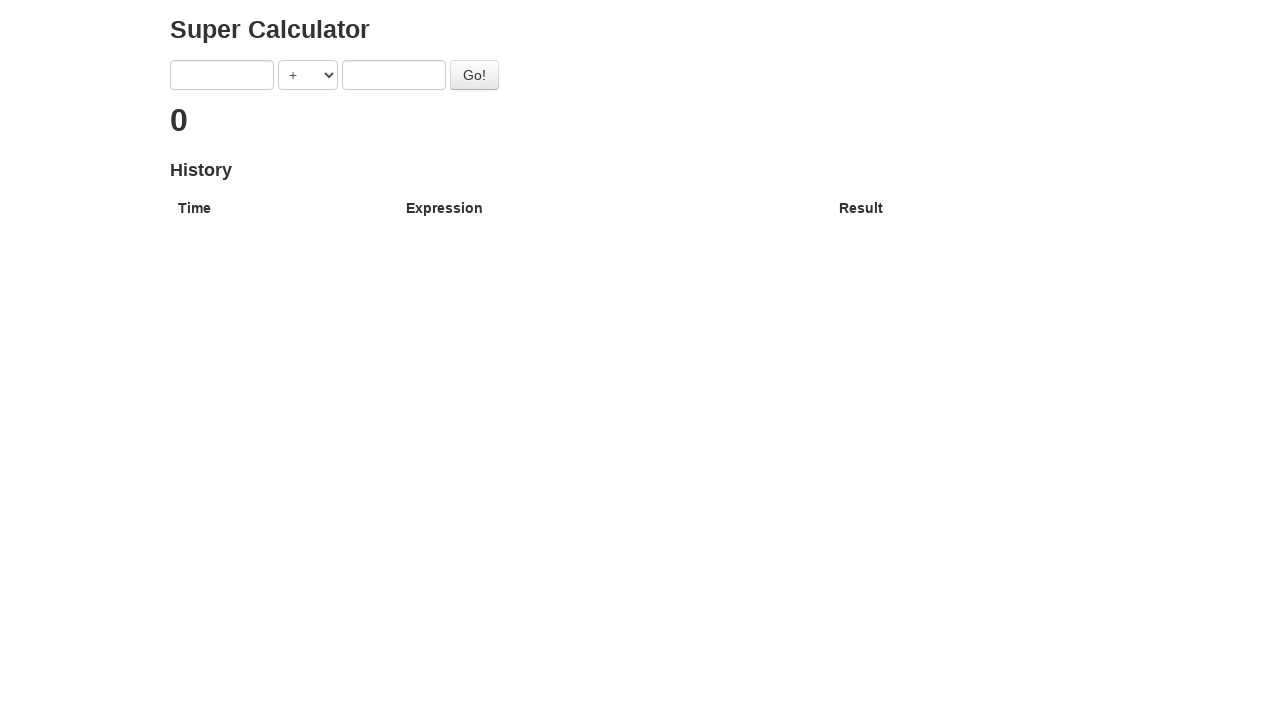

Entered '1' in the first number input field on input[ng-model='first']
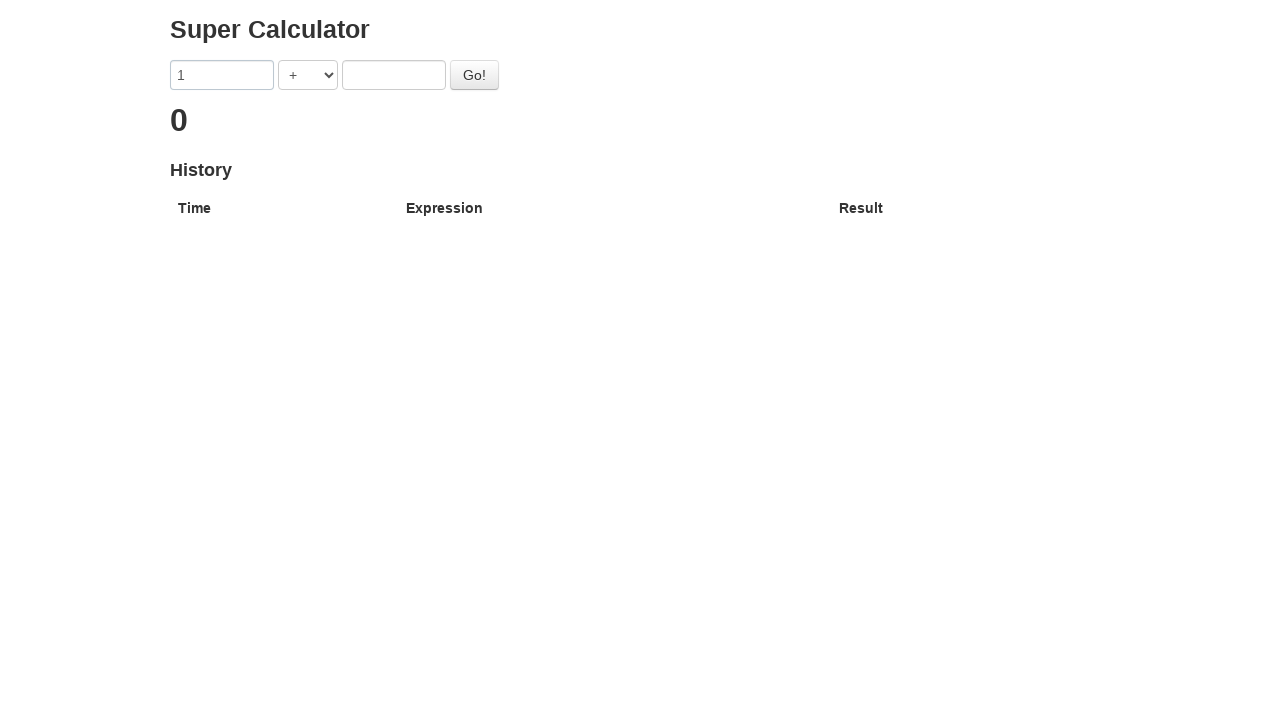

Entered '2' in the second number input field on input[ng-model='second']
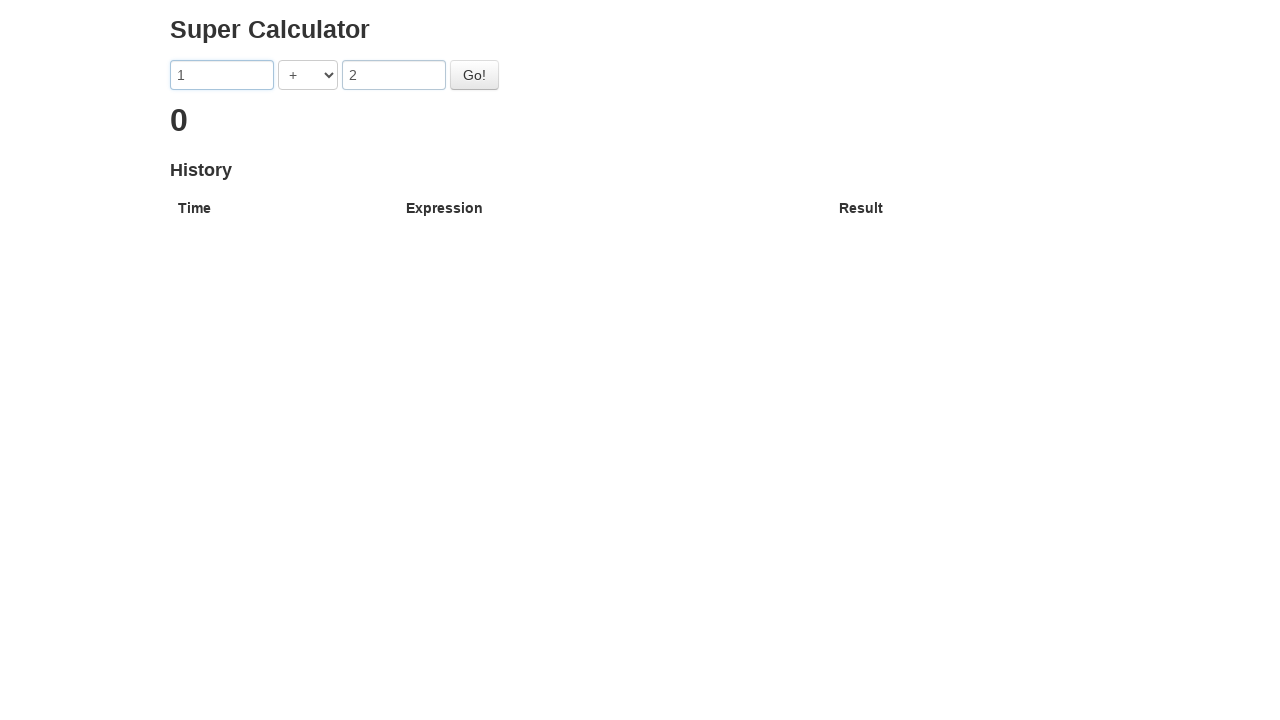

Clicked the go button to perform calculation at (474, 75) on #gobutton
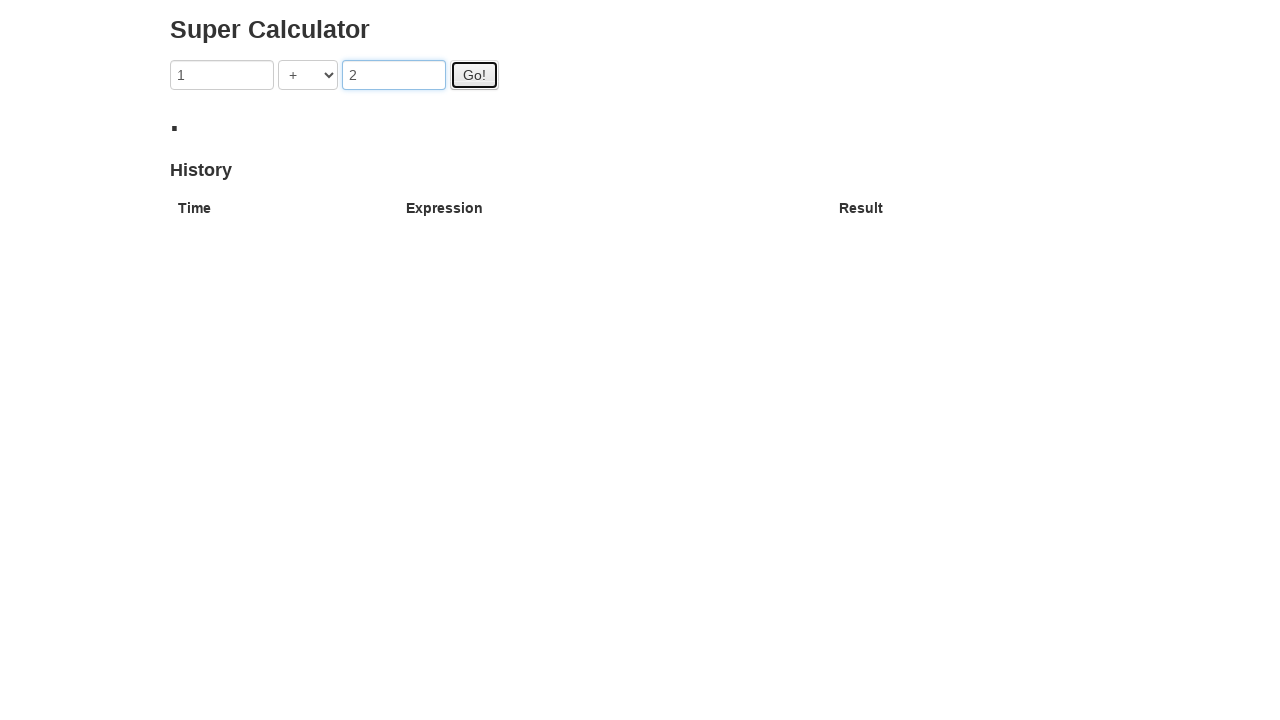

Calculator result displayed successfully
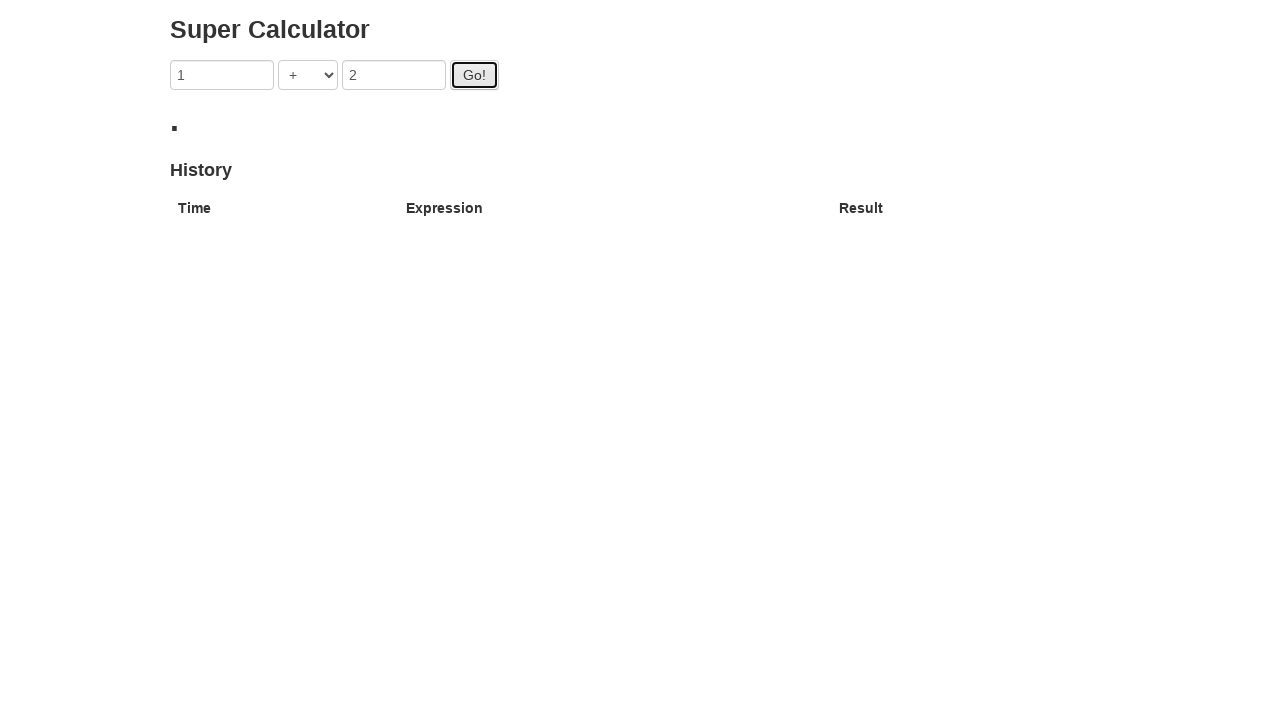

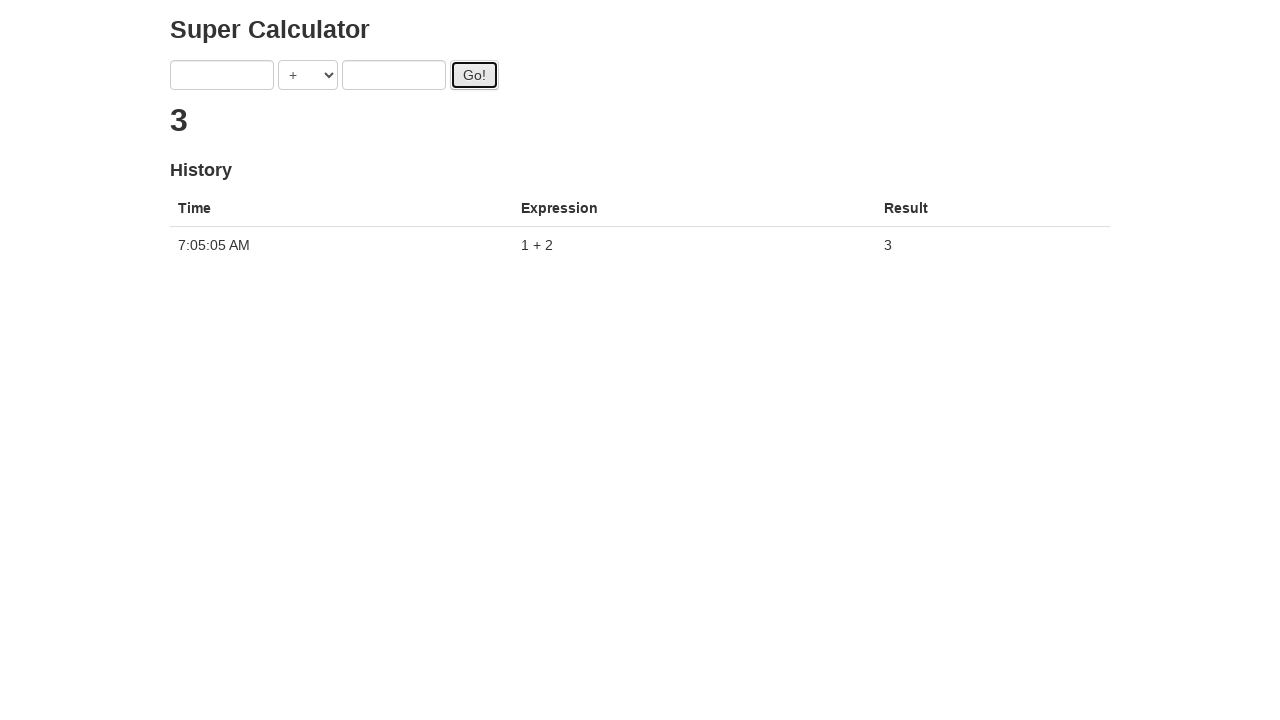